Tests browser window handling by clicking a button that opens a new message window, switching to the new window, then switching back to the original default window.

Starting URL: https://demoqa.com/browser-windows

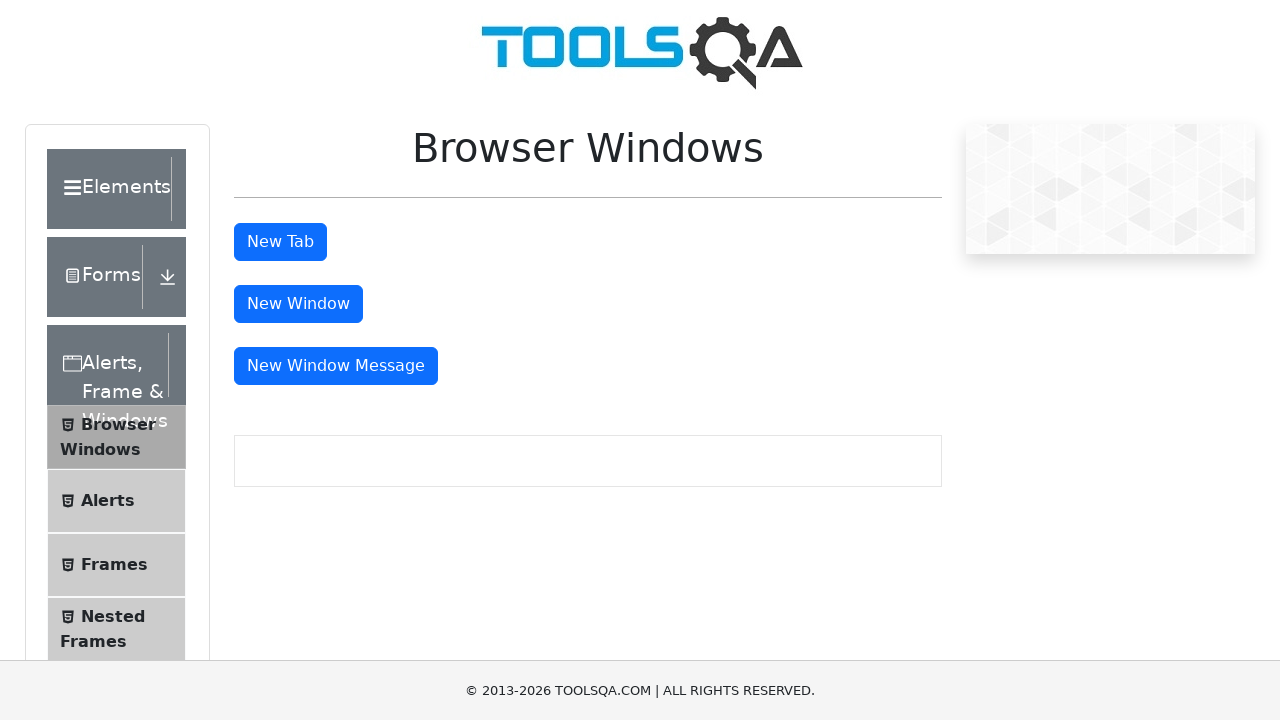

Clicked the message window button to open a new window at (336, 366) on #messageWindowButton
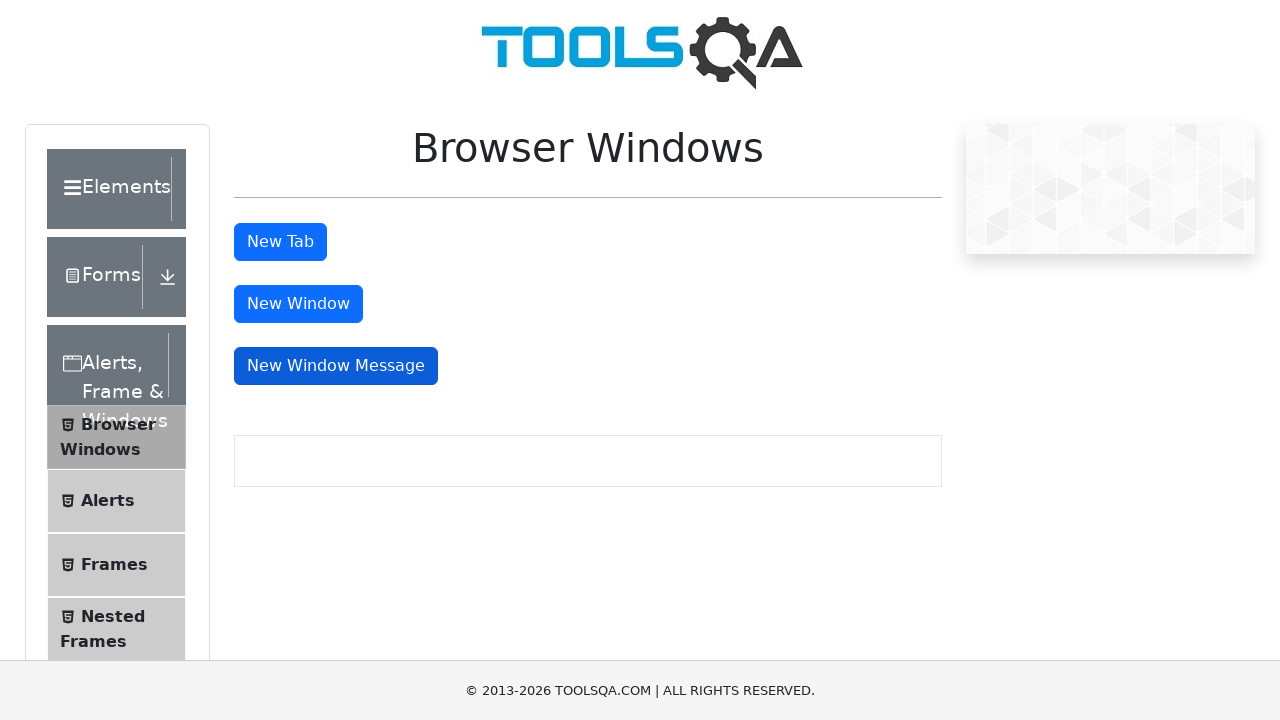

New message window opened and captured
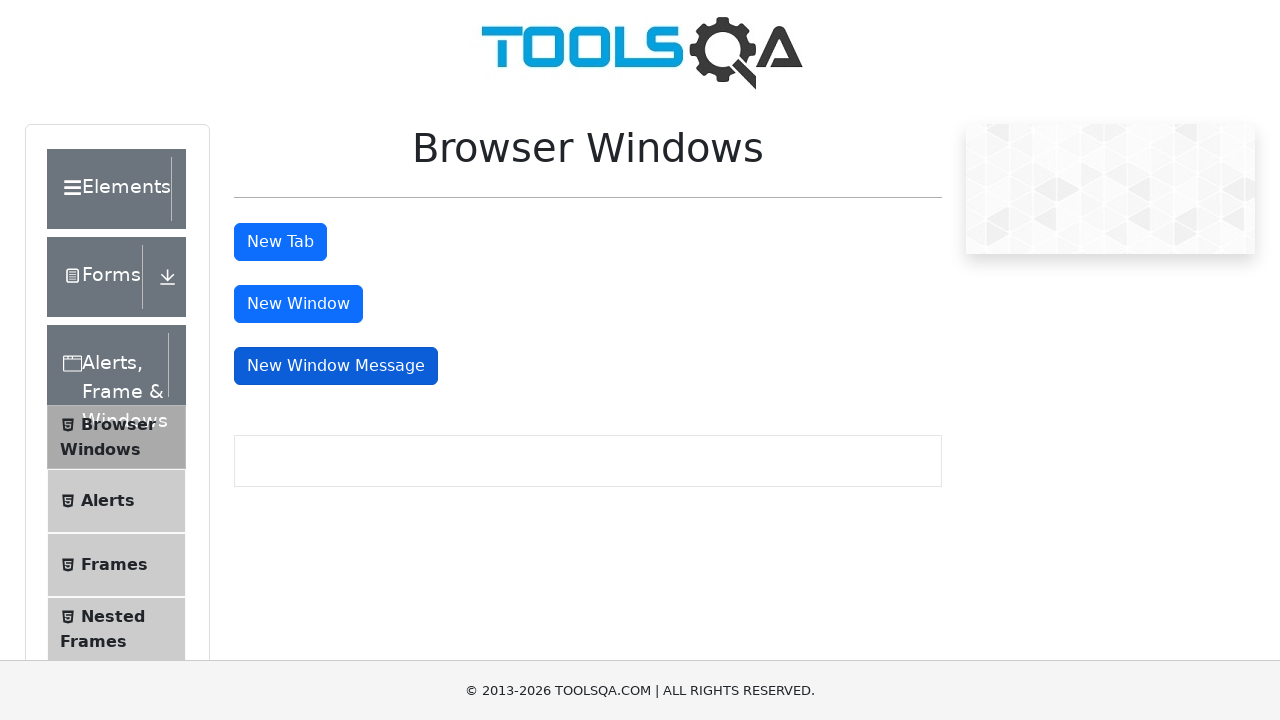

New page finished loading
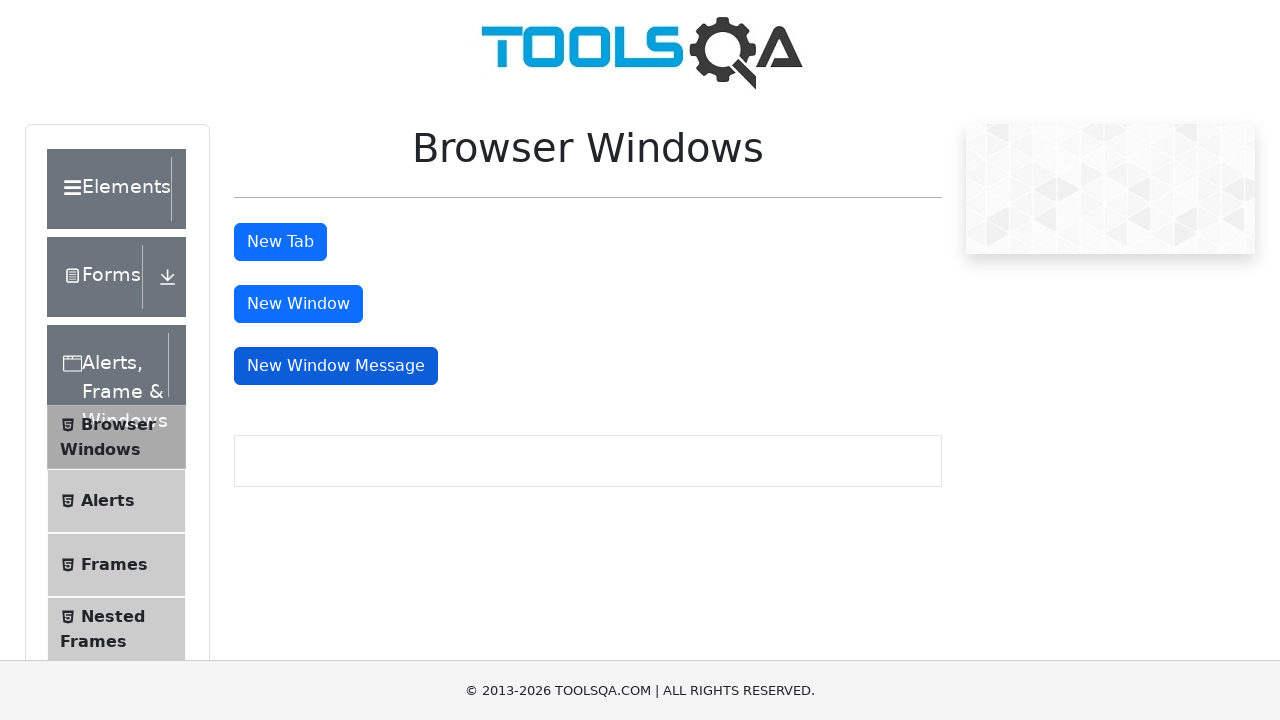

Retrieved new window title: 
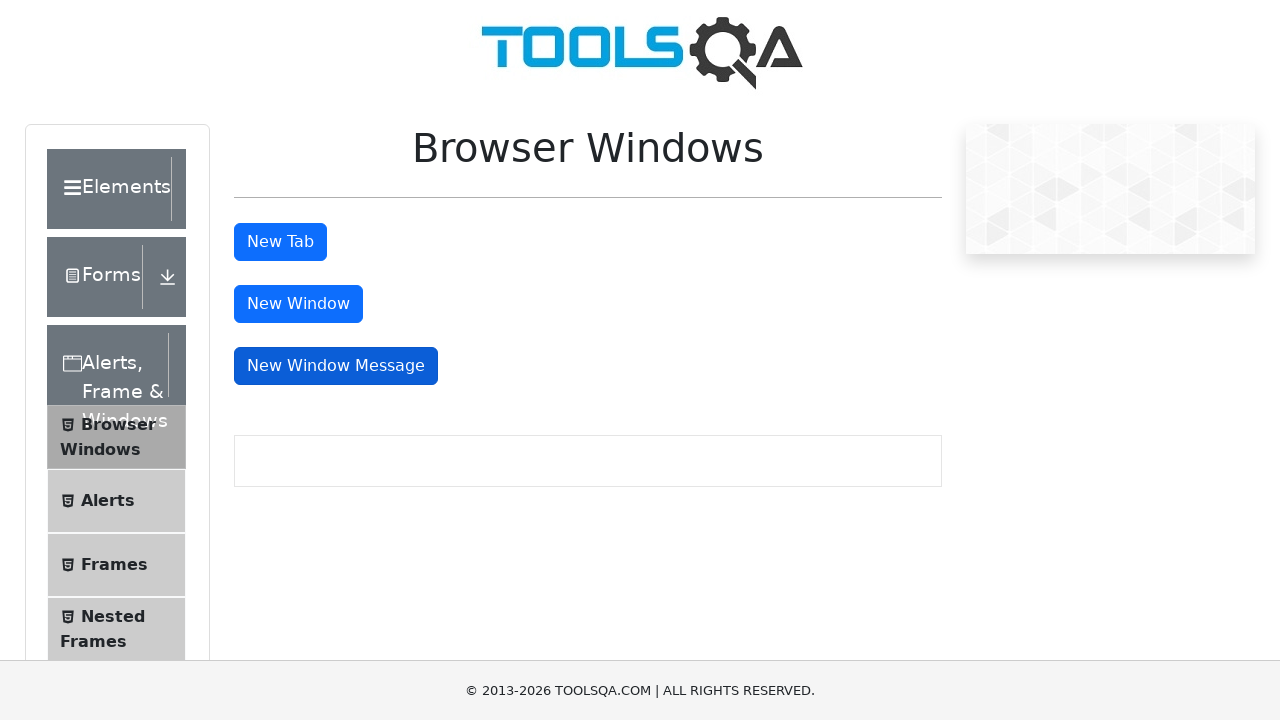

Switched focus back to the original default window
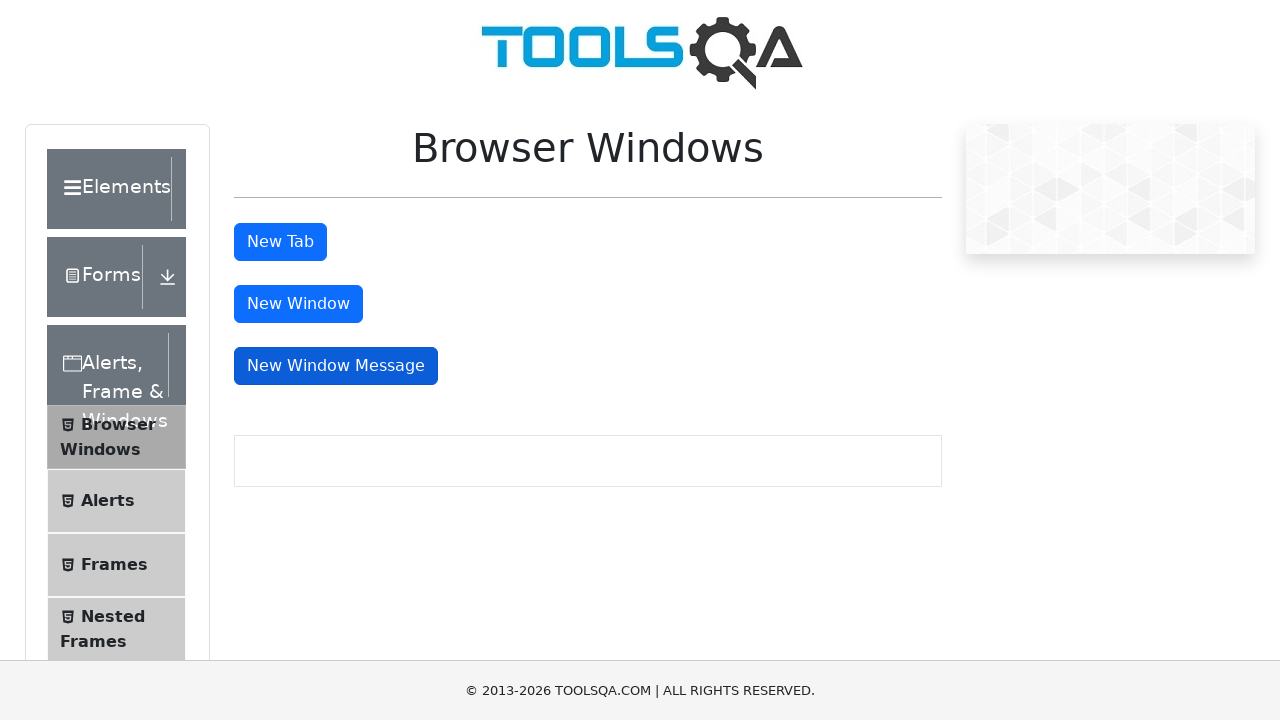

Retrieved default window title: demosite
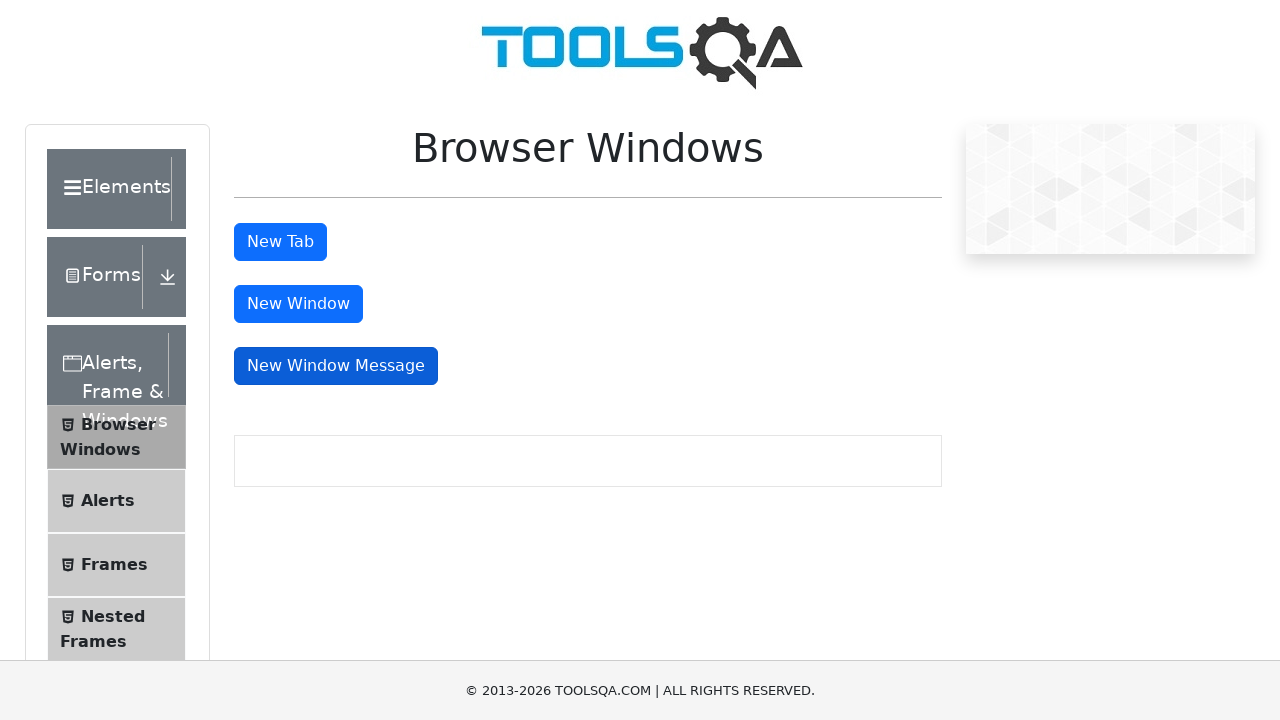

Closed the new message window
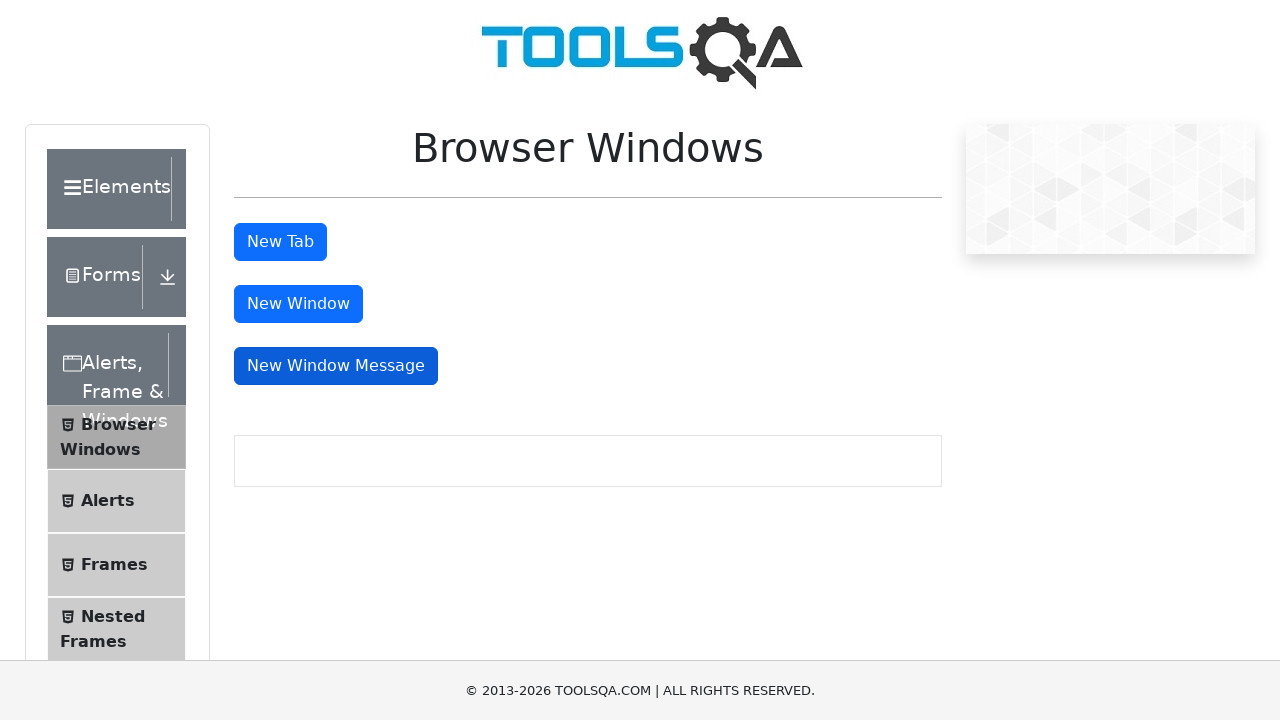

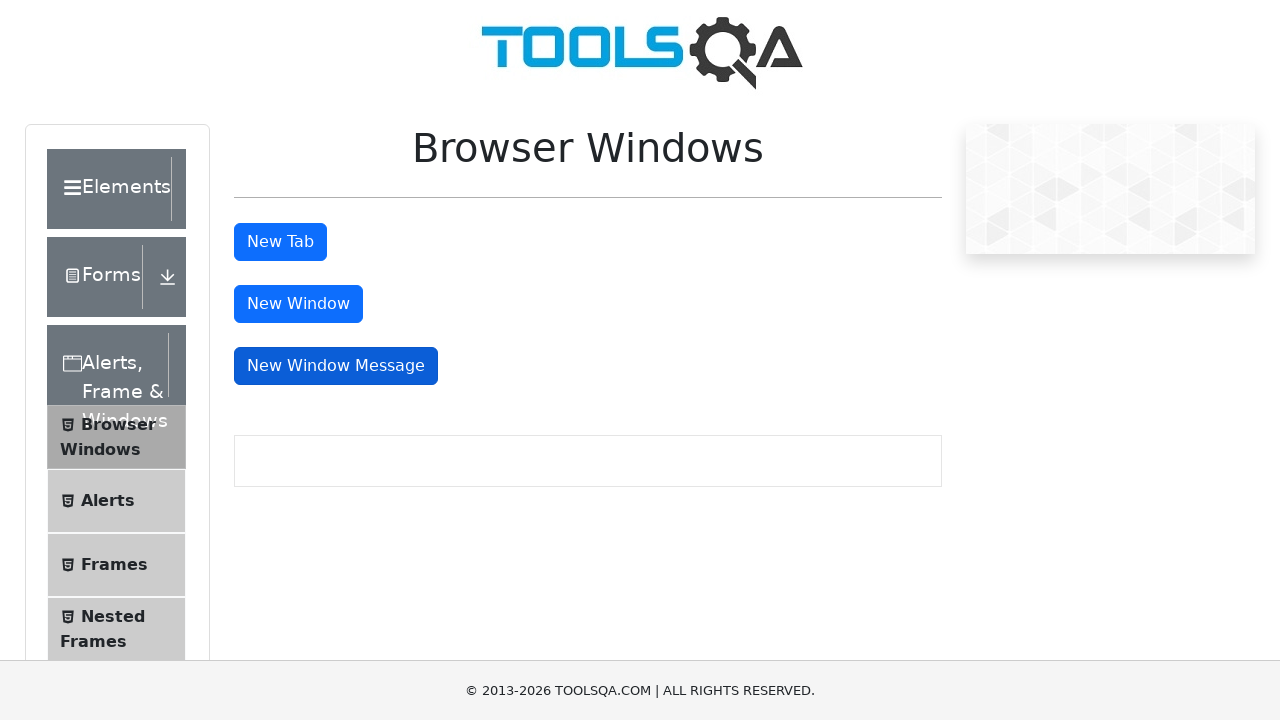